Tests a simple form submission by filling out name and message fields multiple times and verifying success message

Starting URL: https://ultimateqa.com/filling-out-forms/

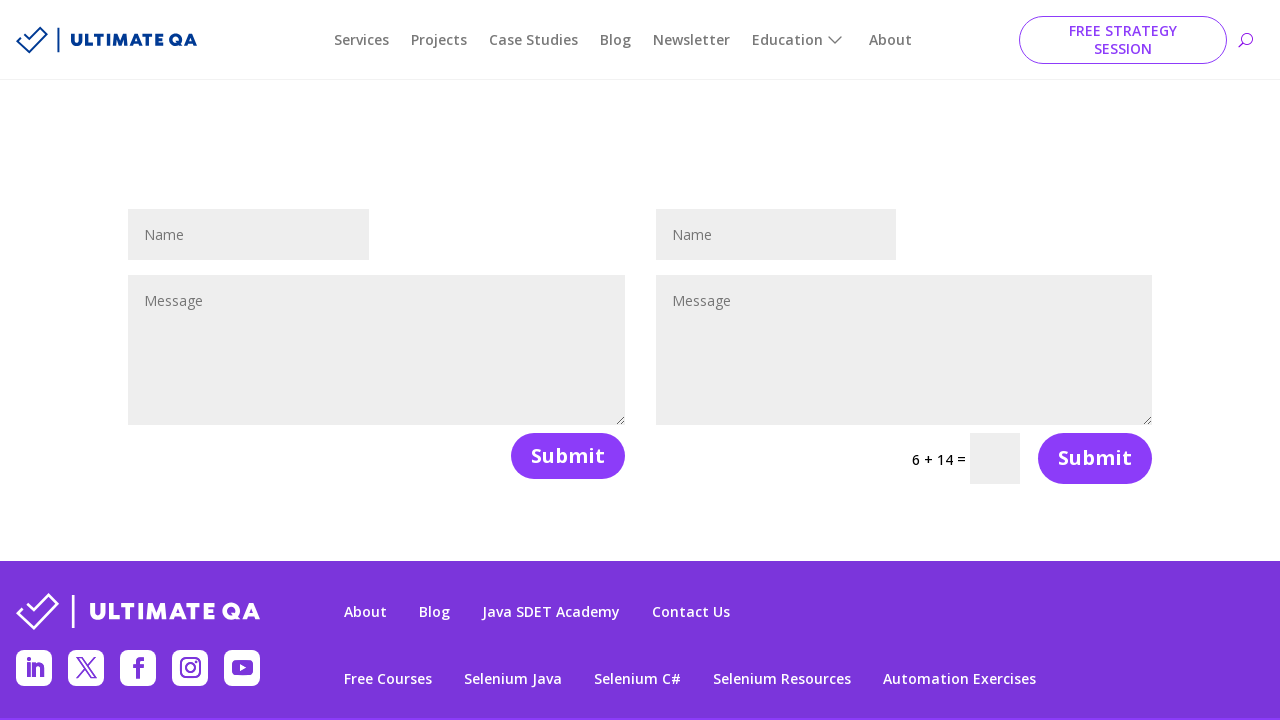

Filled name field with 'Fool around in the Java Library' (iteration 1) on #et_pb_contact_name_0
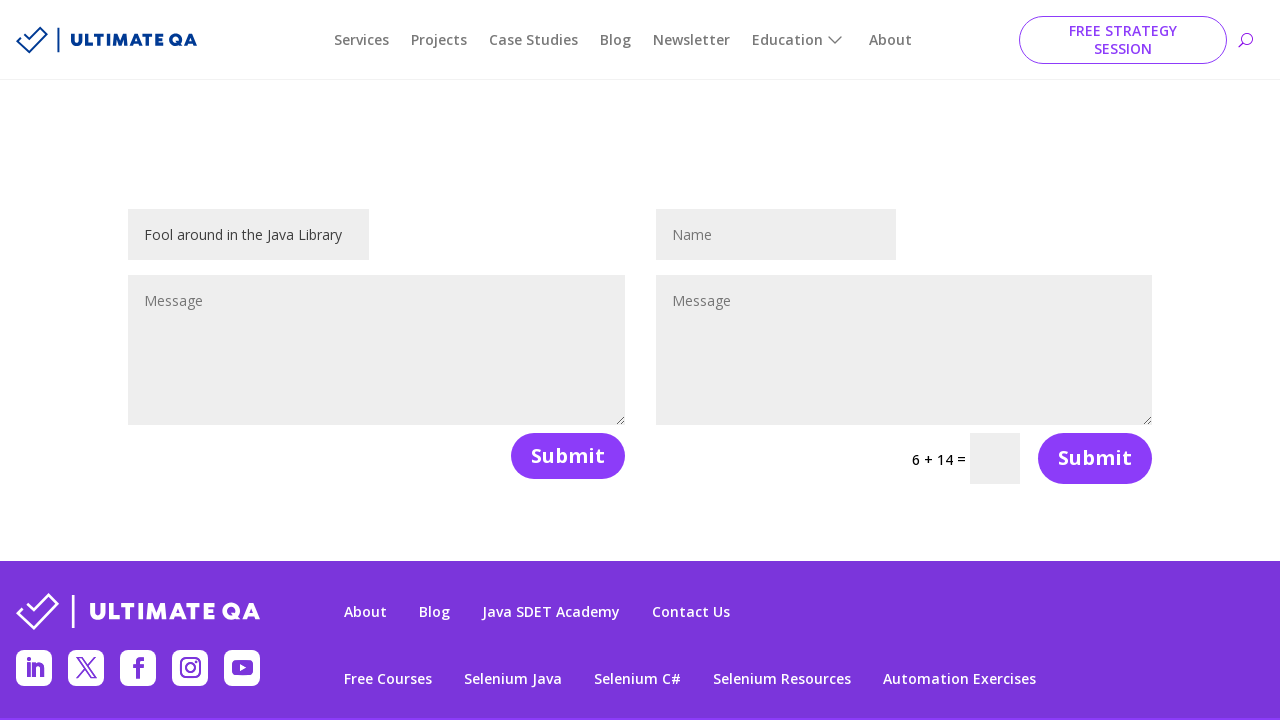

Filled message field with 'Form filled out successfully' (iteration 1) on textarea[name='et_pb_contact_message_0']
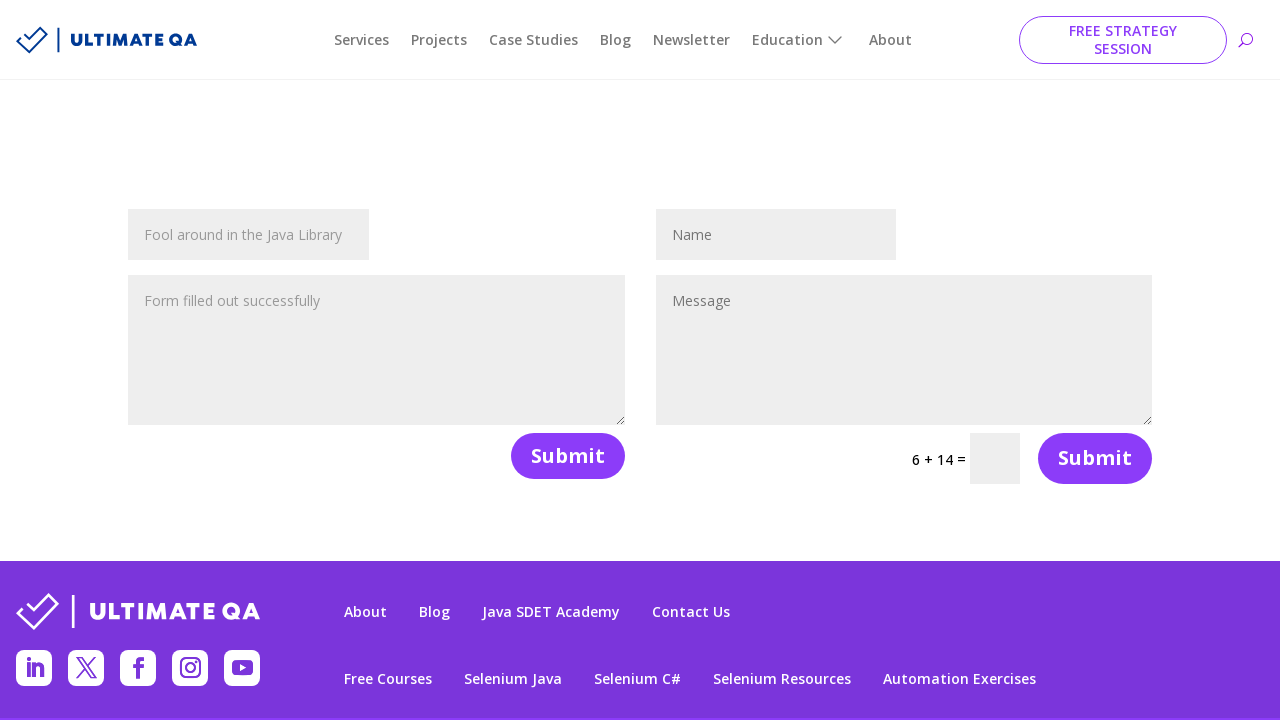

Clicked submit button (iteration 1) at (568, 456) on button[name='et_builder_submit_button']
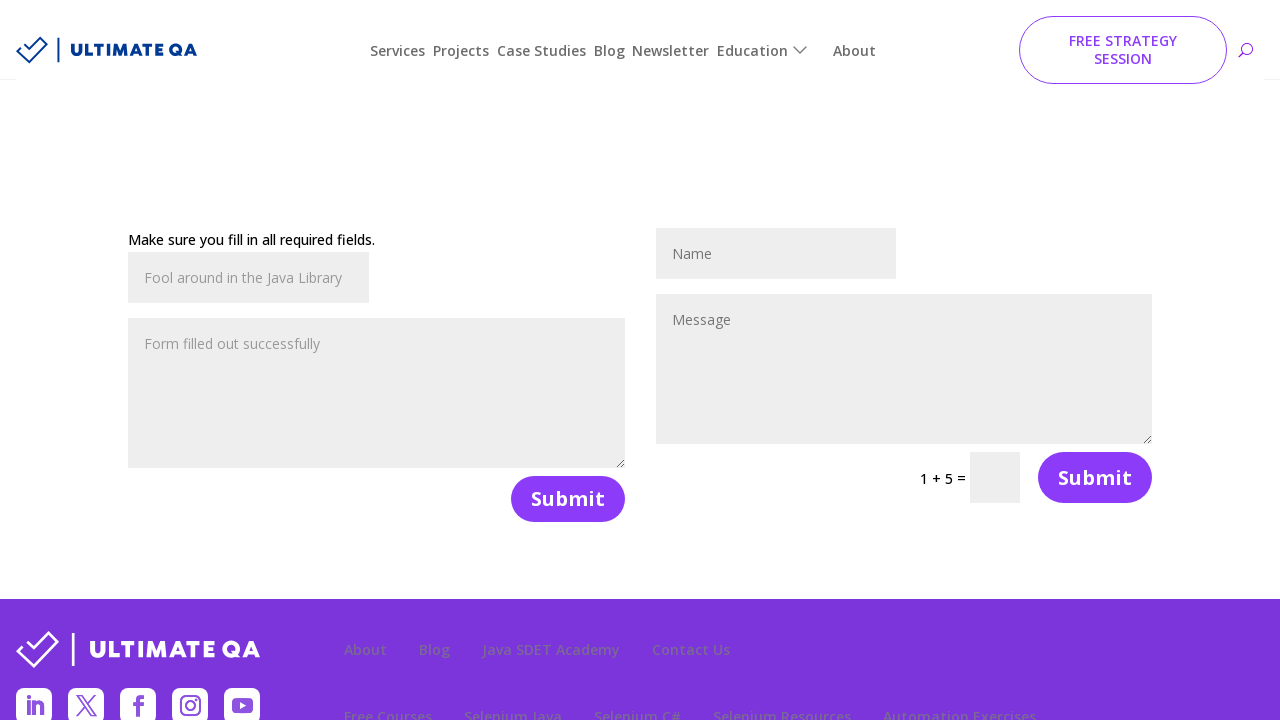

Waited 2 seconds for form submission to process (iteration 1)
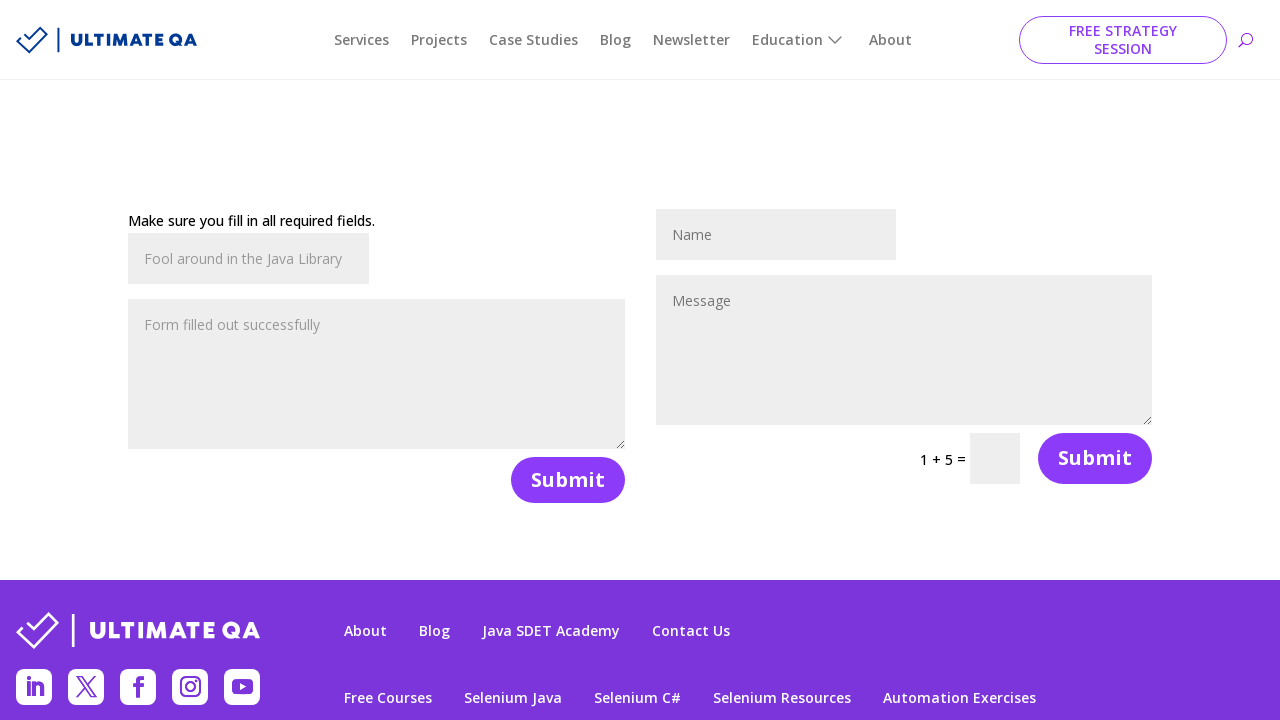

Filled name field with 'Fool around in the Java Library' (iteration 2) on #et_pb_contact_name_0
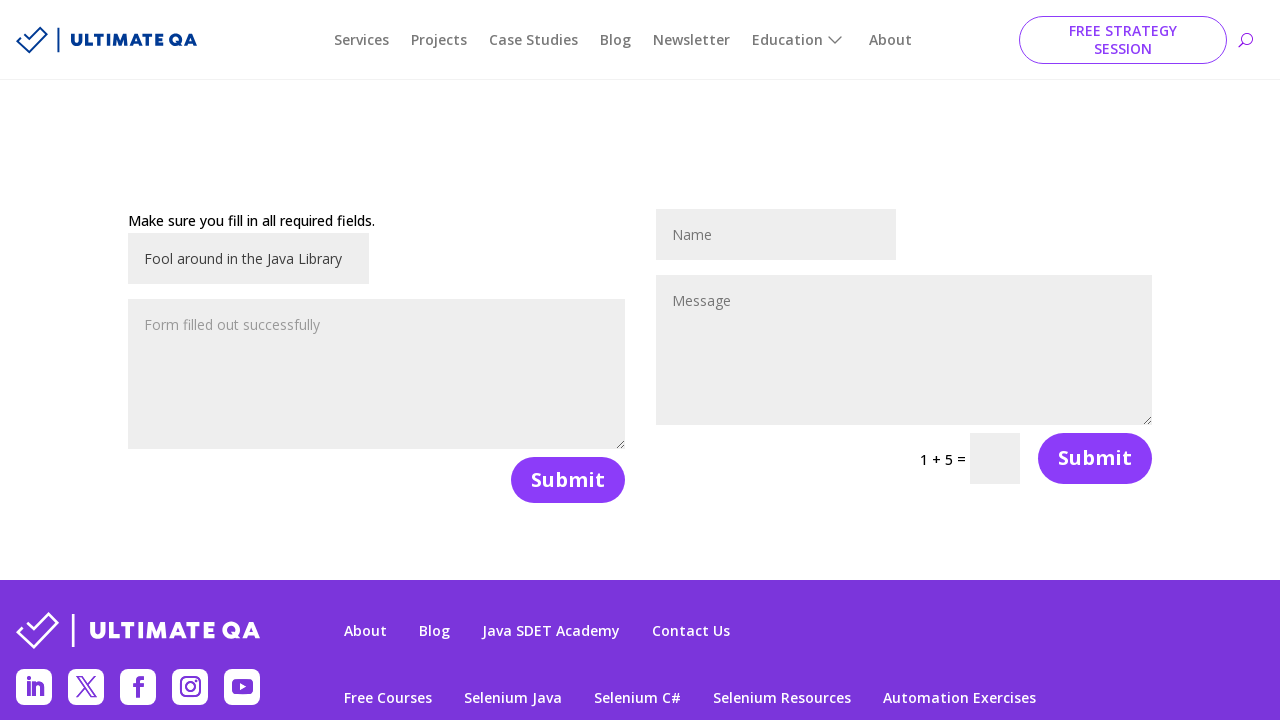

Filled message field with 'Form filled out successfully' (iteration 2) on textarea[name='et_pb_contact_message_0']
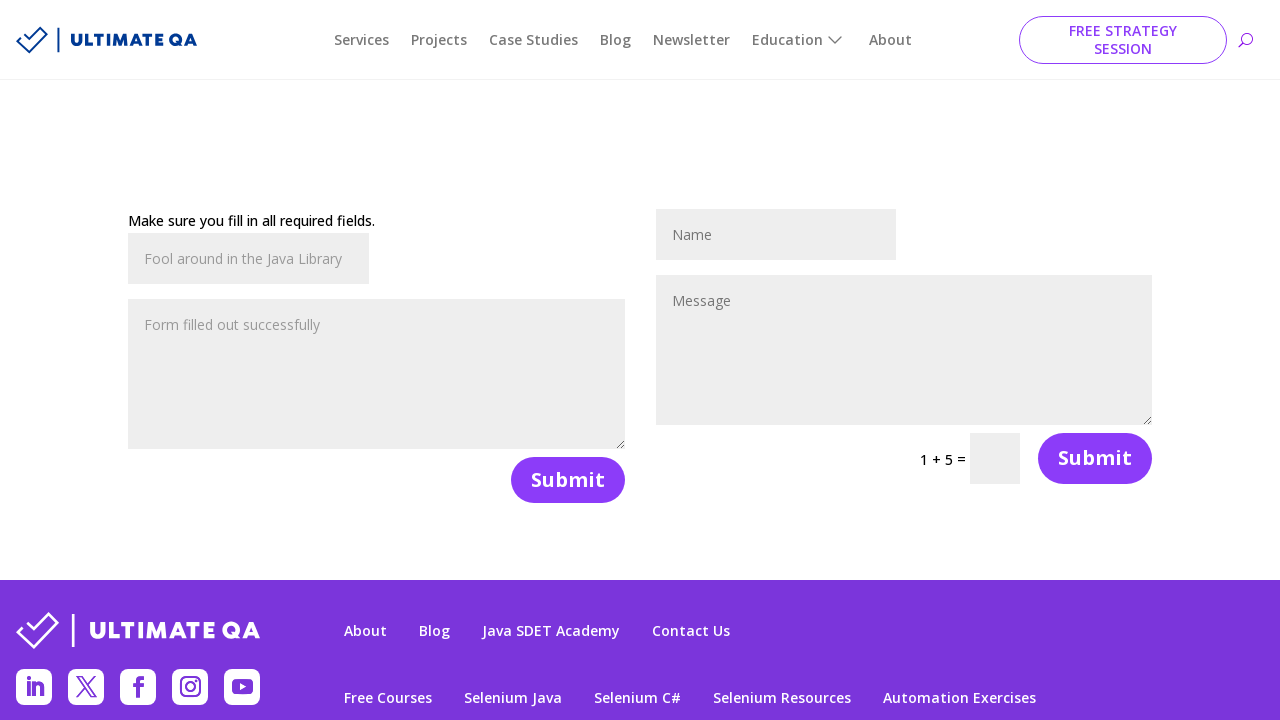

Clicked submit button (iteration 2) at (568, 480) on button[name='et_builder_submit_button']
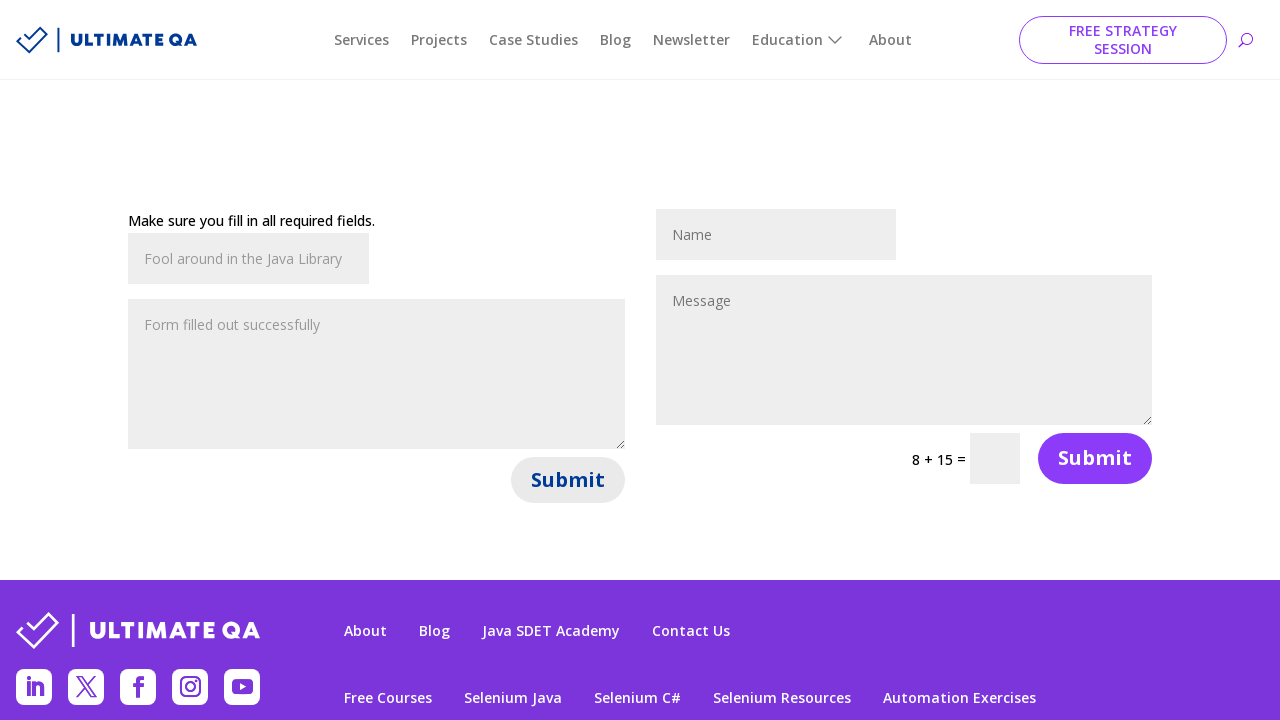

Waited 2 seconds for form submission to process (iteration 2)
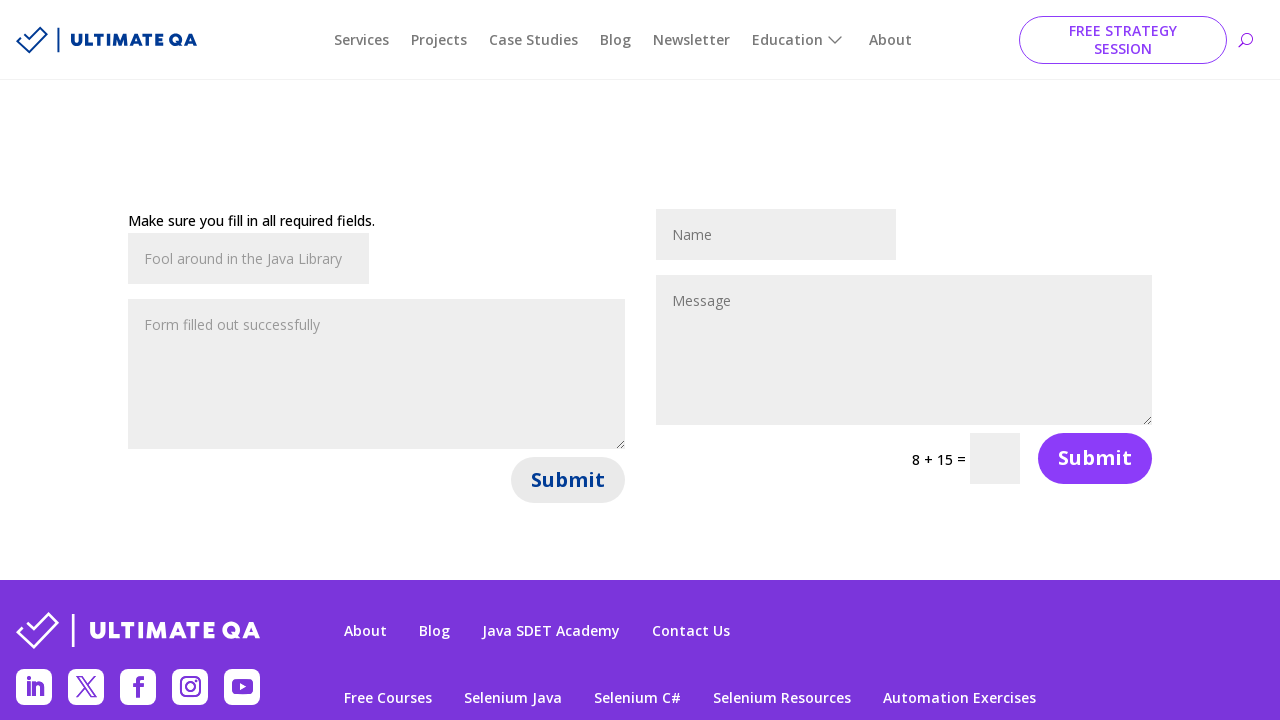

Filled name field with 'Fool around in the Java Library' (iteration 3) on #et_pb_contact_name_0
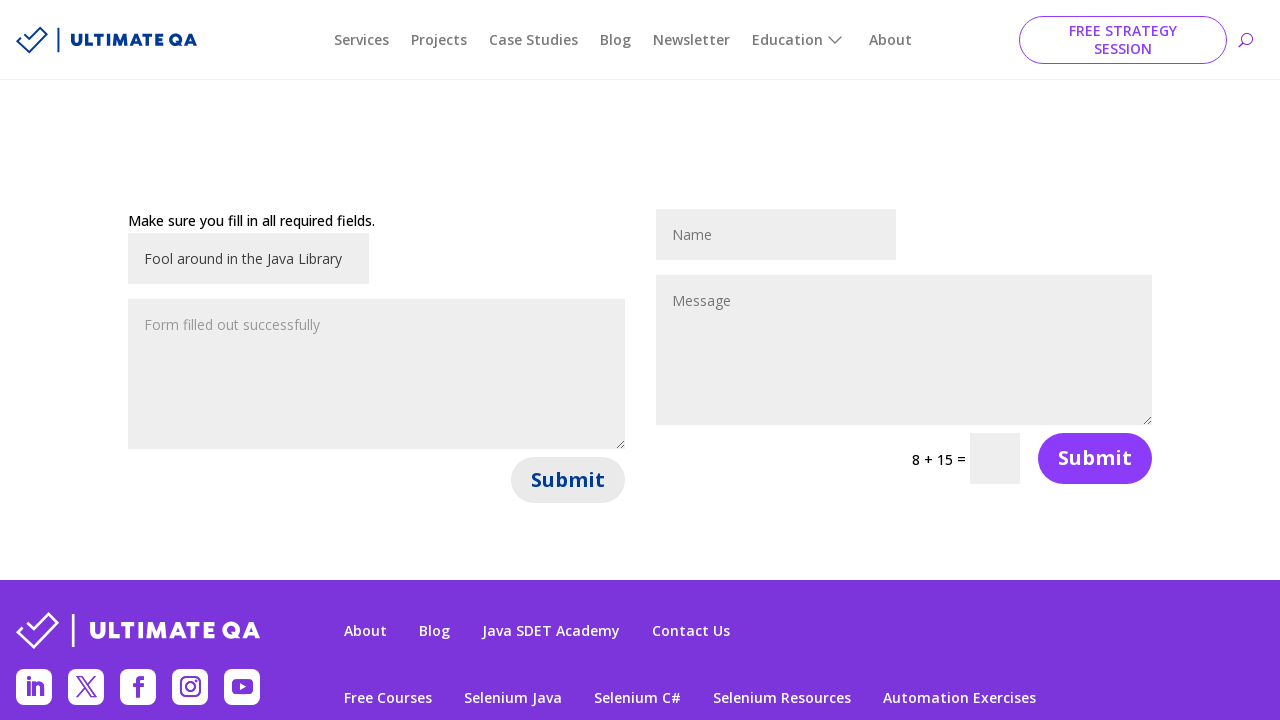

Filled message field with 'Form filled out successfully' (iteration 3) on textarea[name='et_pb_contact_message_0']
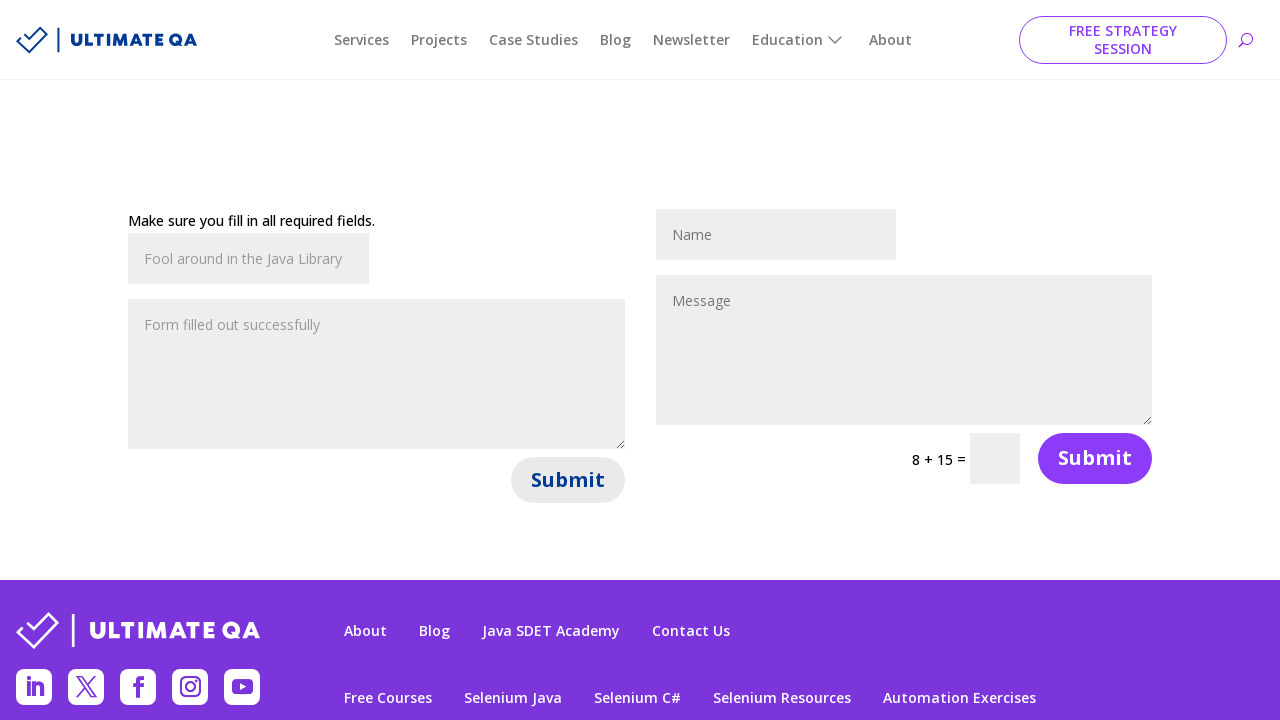

Clicked submit button (iteration 3) at (568, 480) on button[name='et_builder_submit_button']
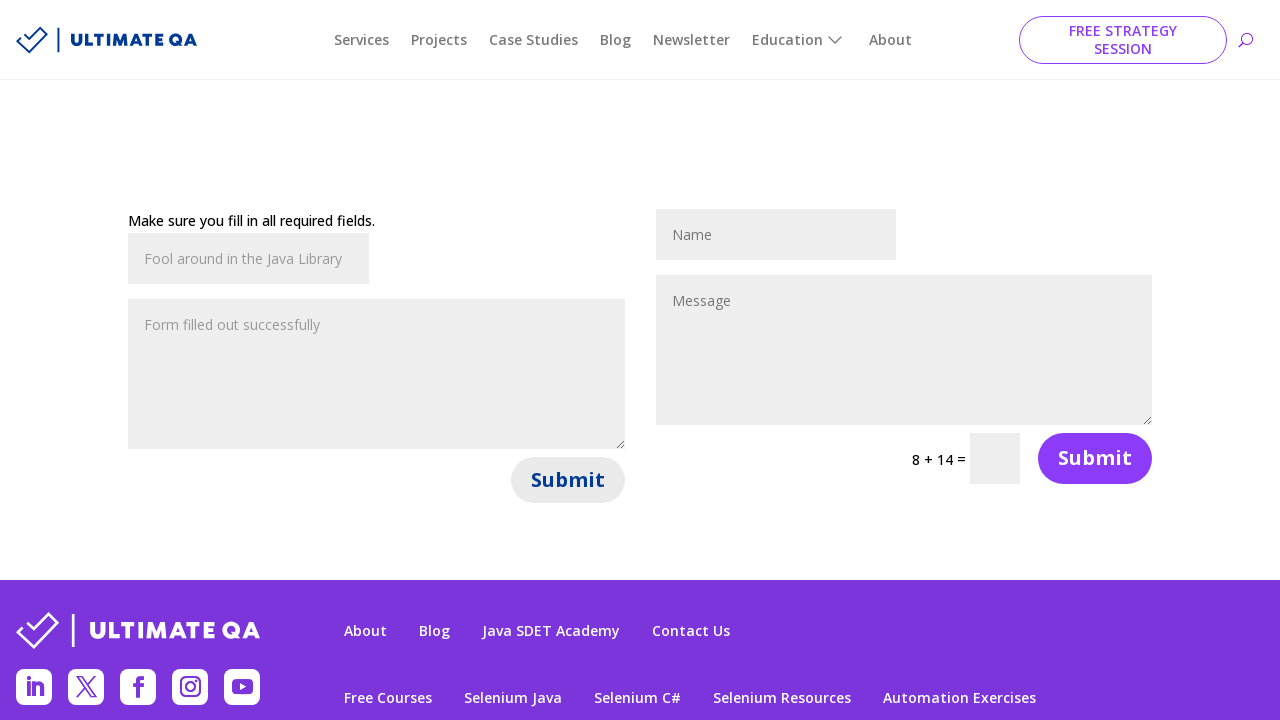

Waited 2 seconds for form submission to process (iteration 3)
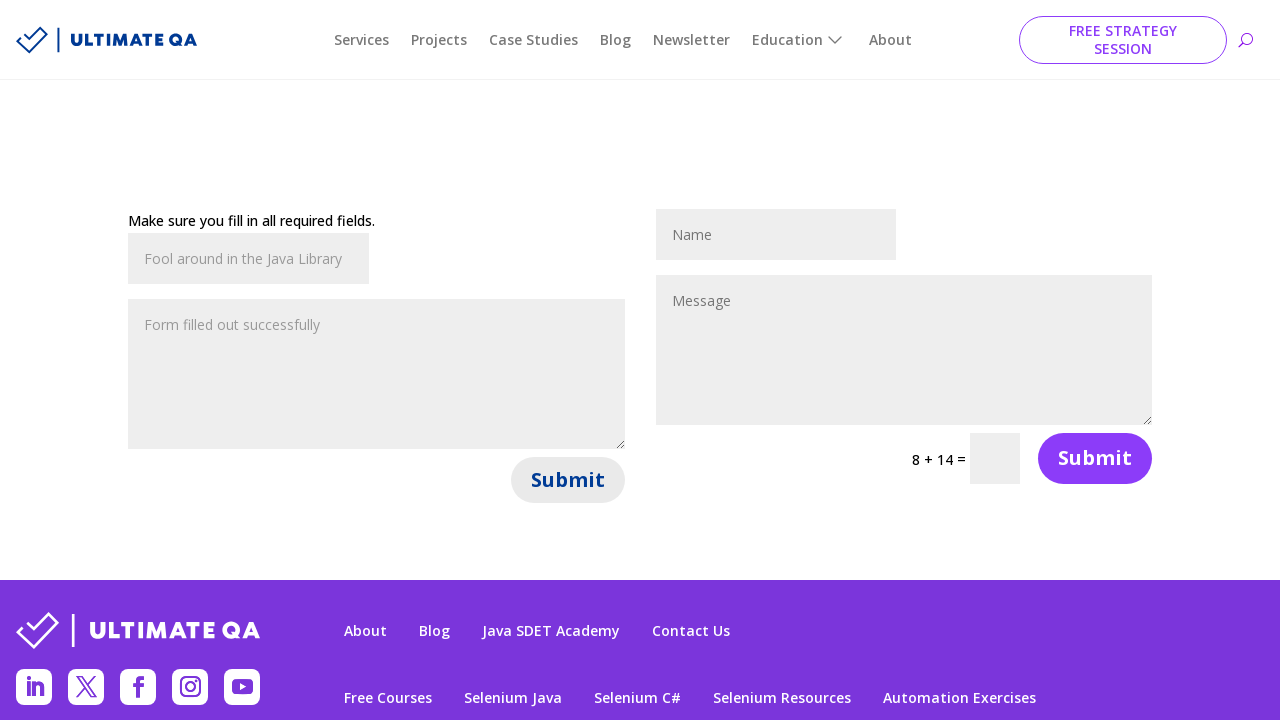

Located success message element
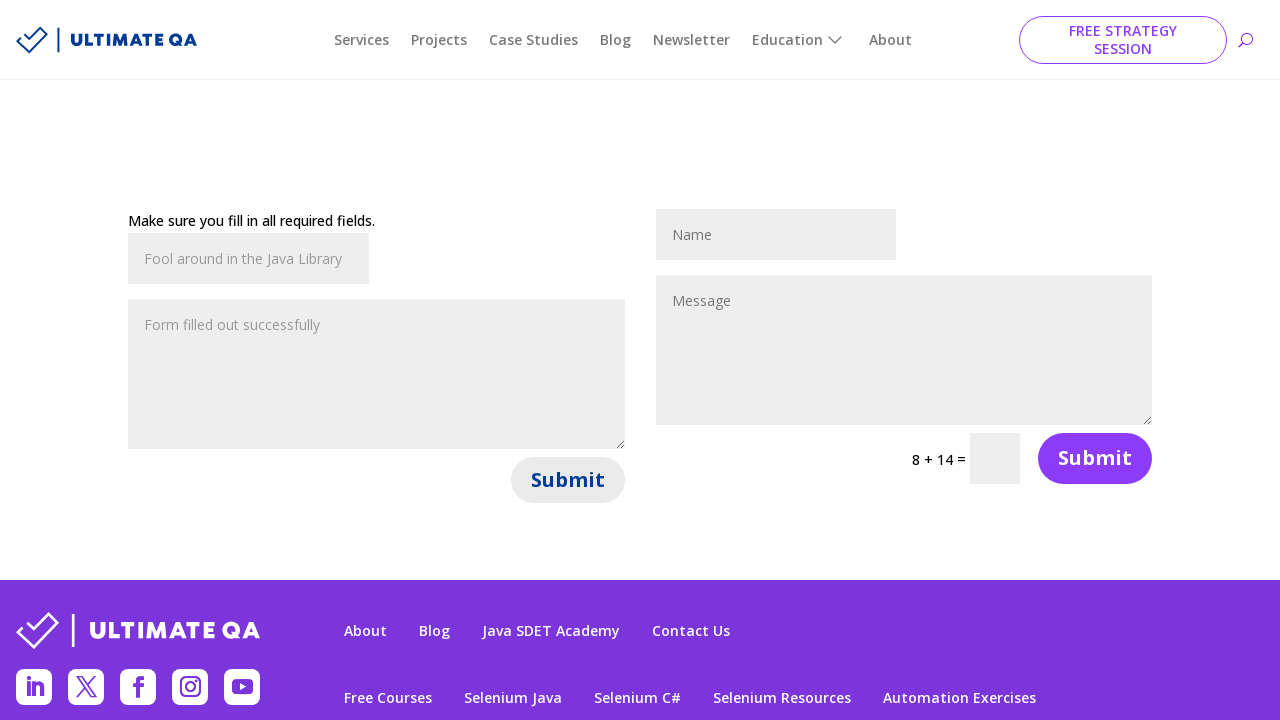

Success message did not match expected text
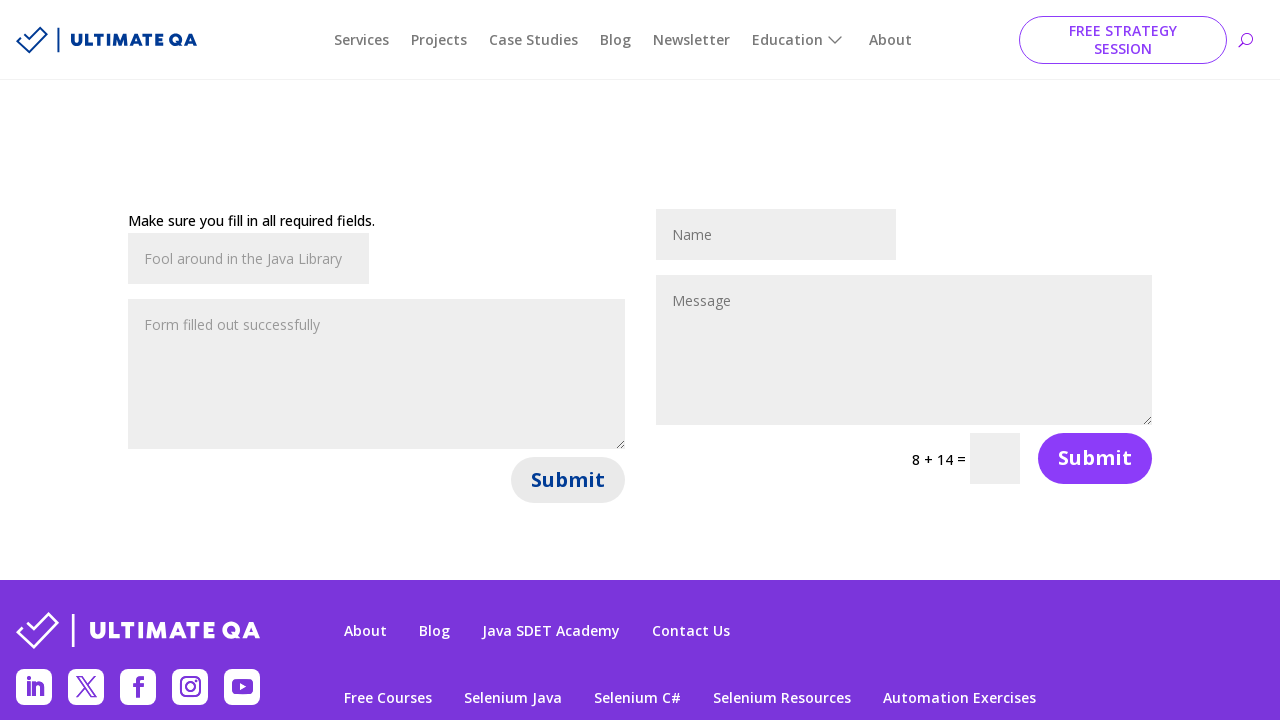

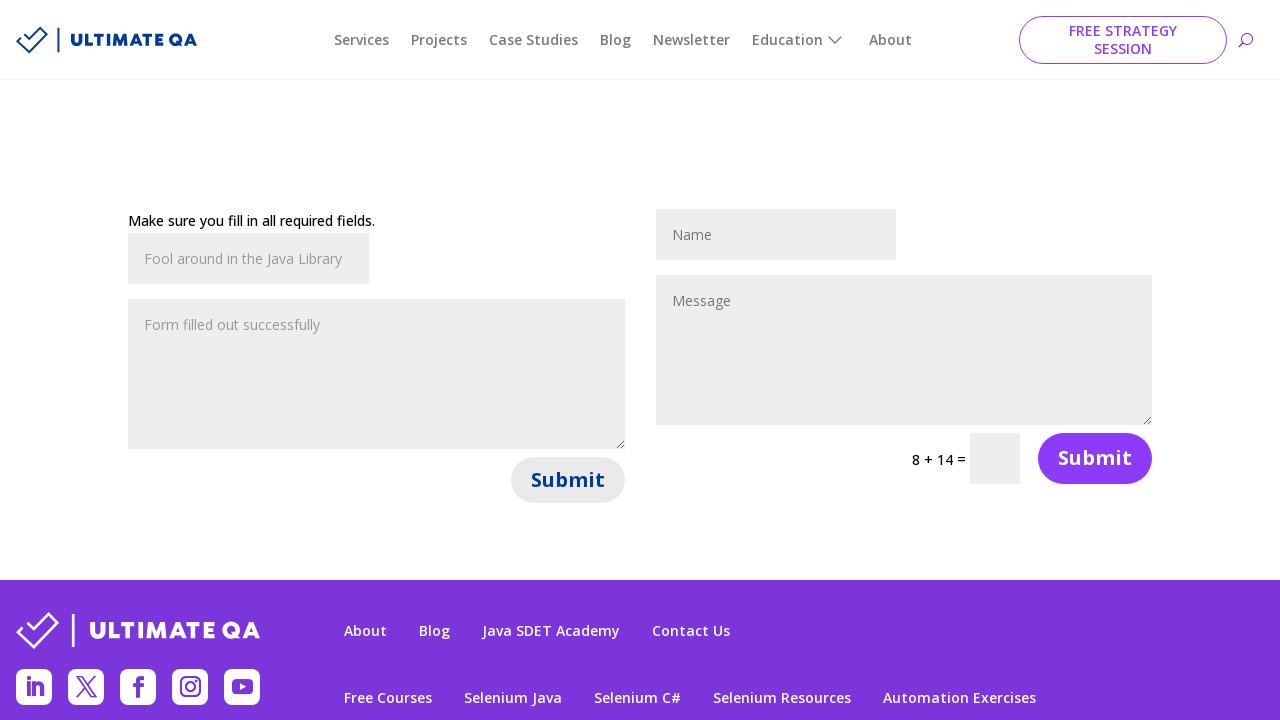